Tests category navigation on an e-commerce site by clicking through Women's and Men's category links and verifying the category pages are displayed correctly

Starting URL: http://automationexercise.com

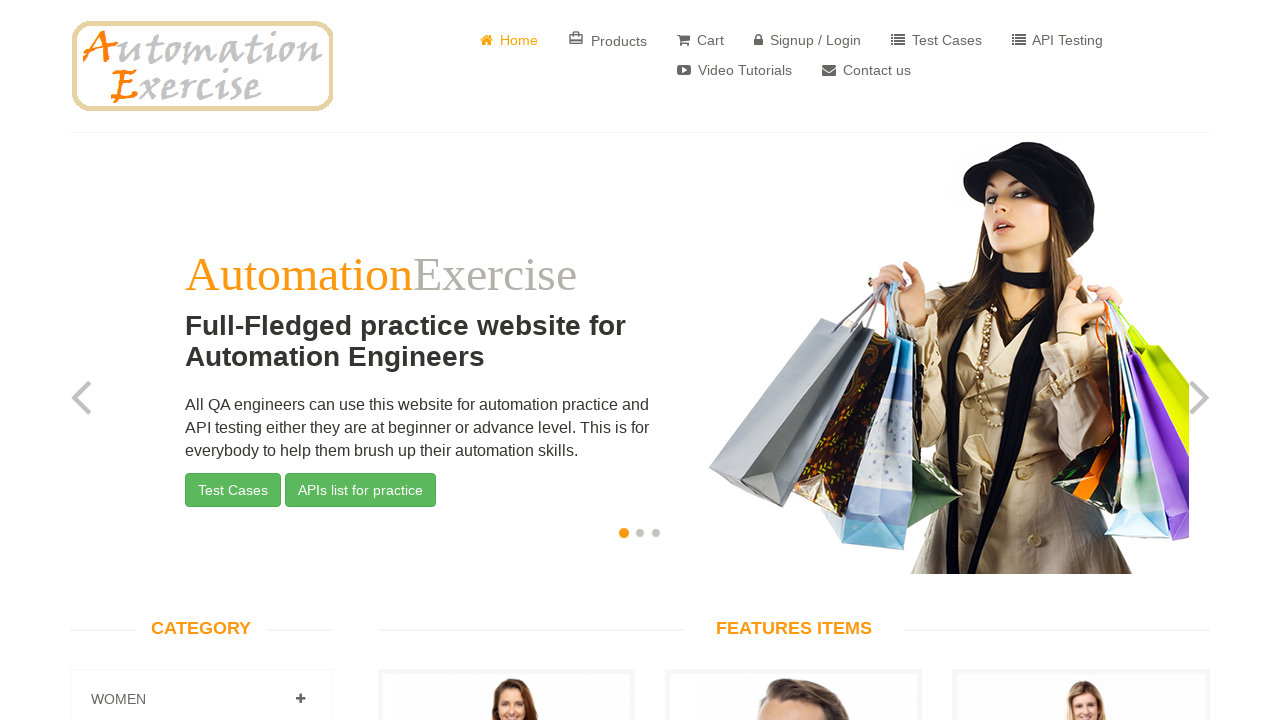

Verified that 'Category' heading is visible in left sidebar
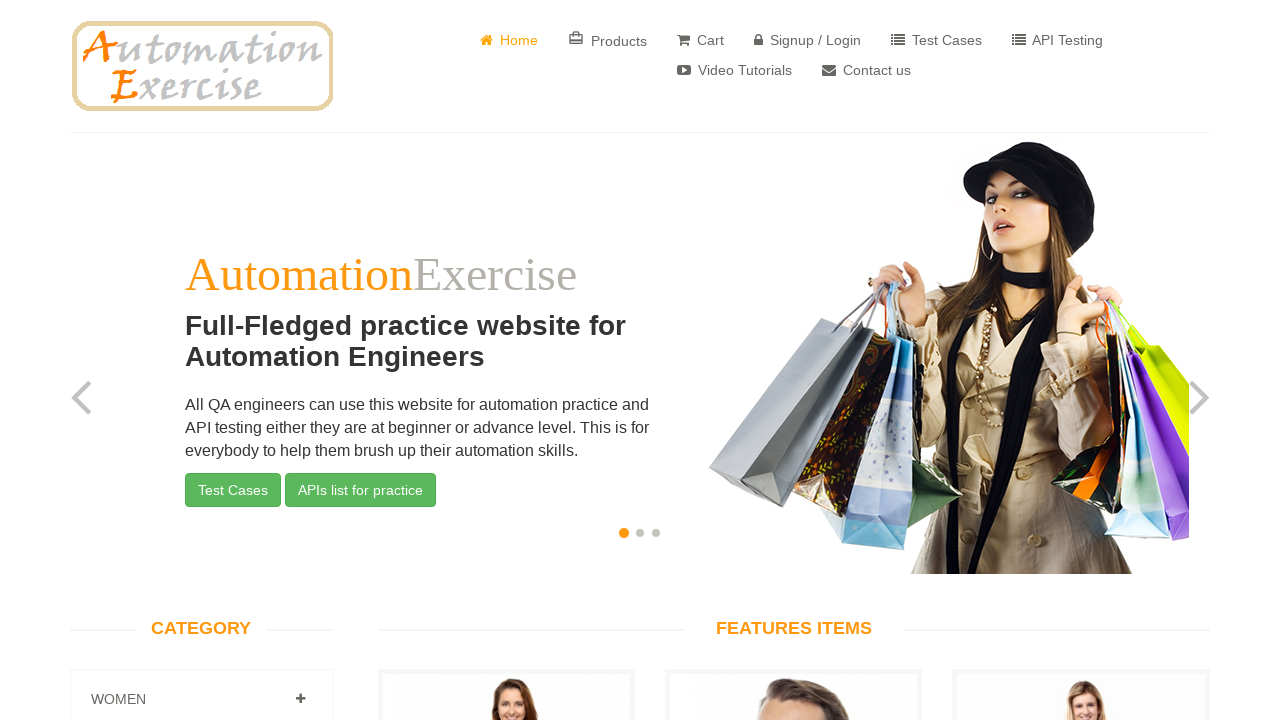

Clicked on 'Women' category badge to expand it at (300, 699) on (//*[@class='badge pull-right'])[1]
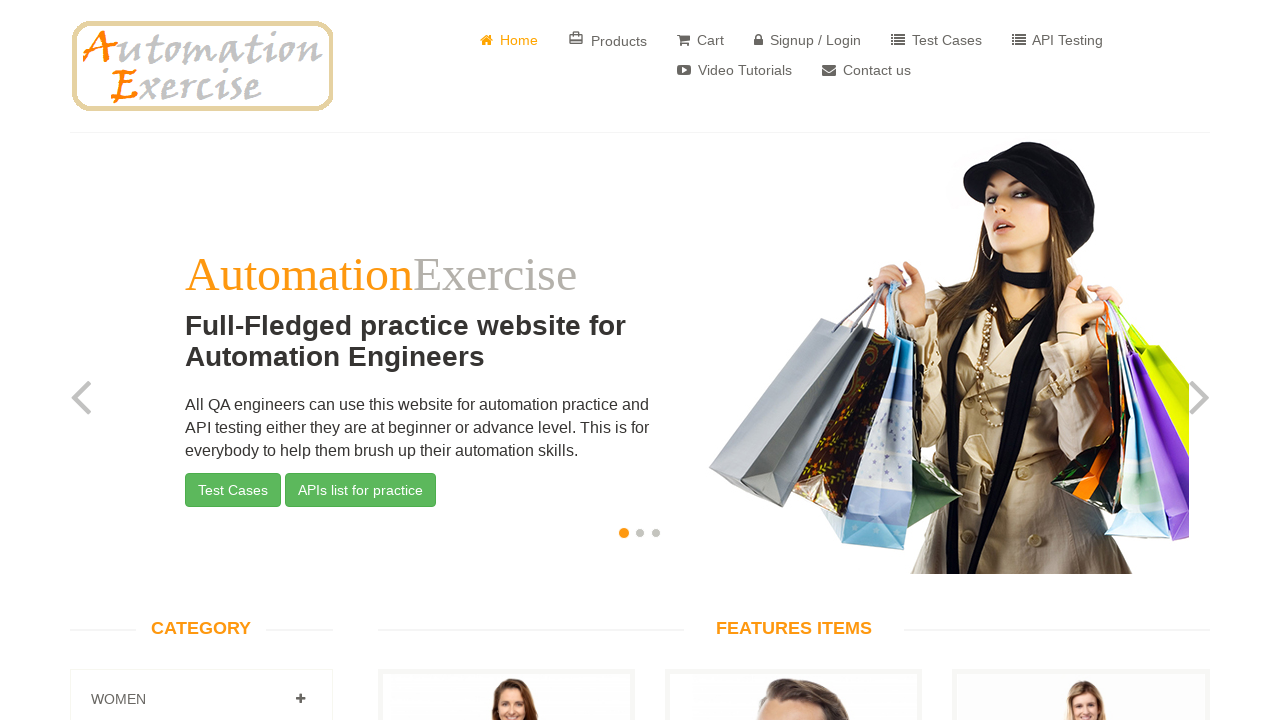

Clicked on 'Dress' sub-category under Women at (127, 360) on (//*[text()='Dress '])[1]
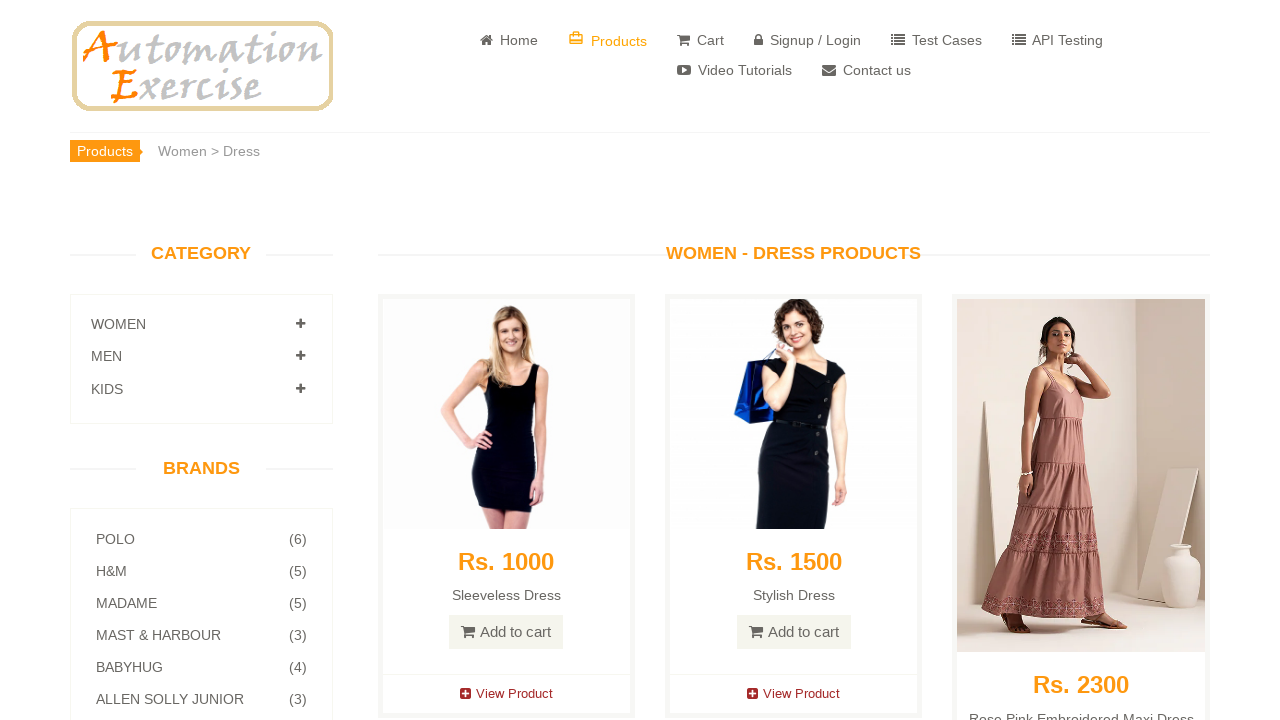

Verified that Women's Dress category page is displayed
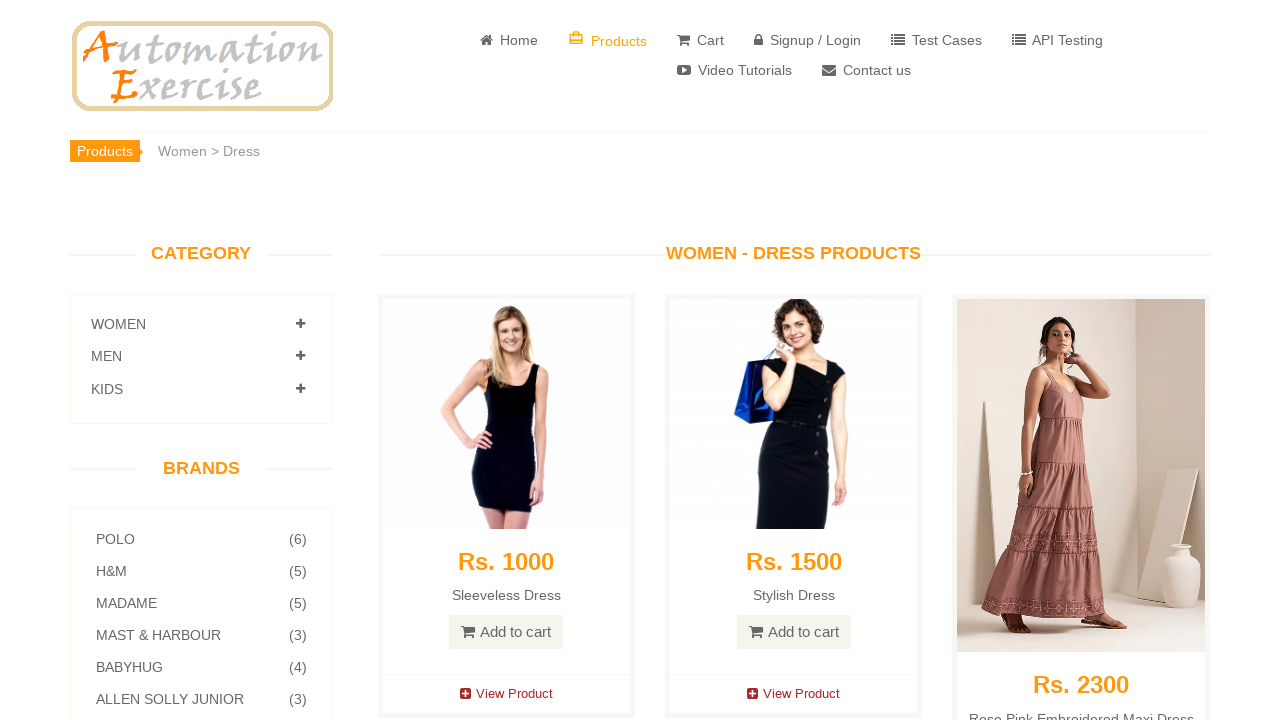

Clicked on 'Men' category badge to expand it at (300, 356) on (//*[@class='badge pull-right'])[2]
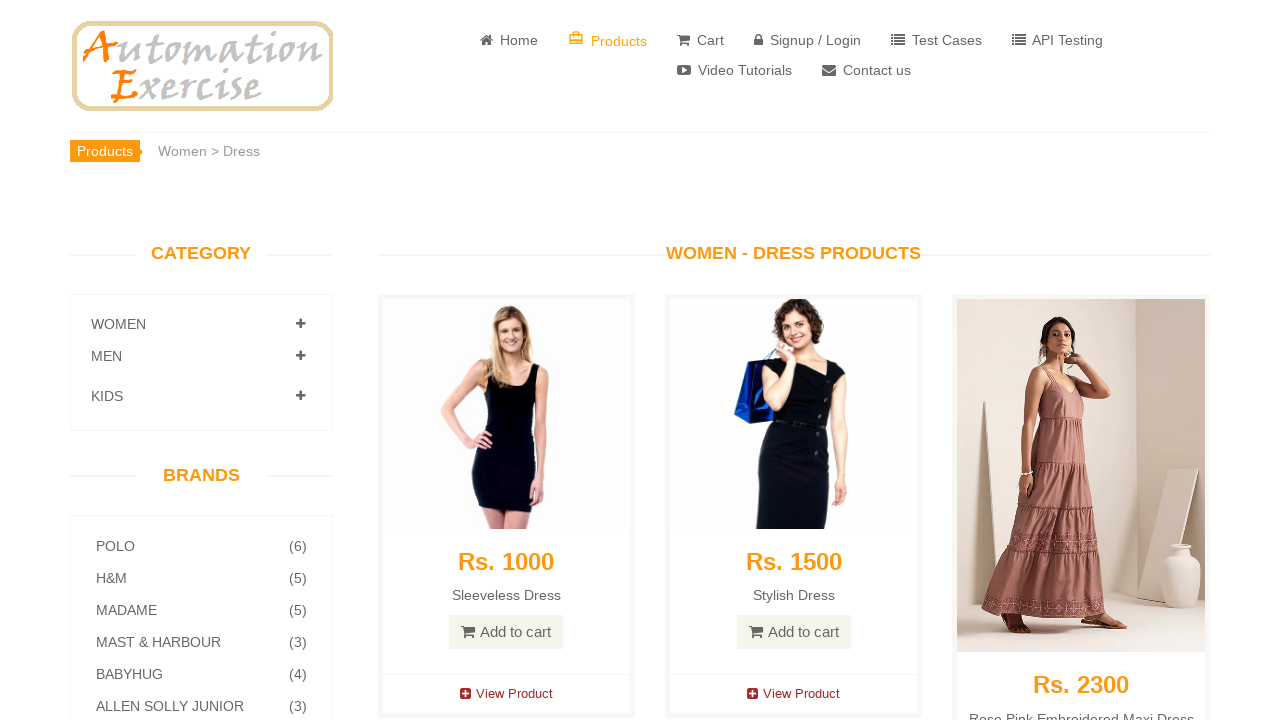

Clicked on 'Tshirts' sub-category under Men at (132, 396) on xpath=//*[text()='Tshirts ']
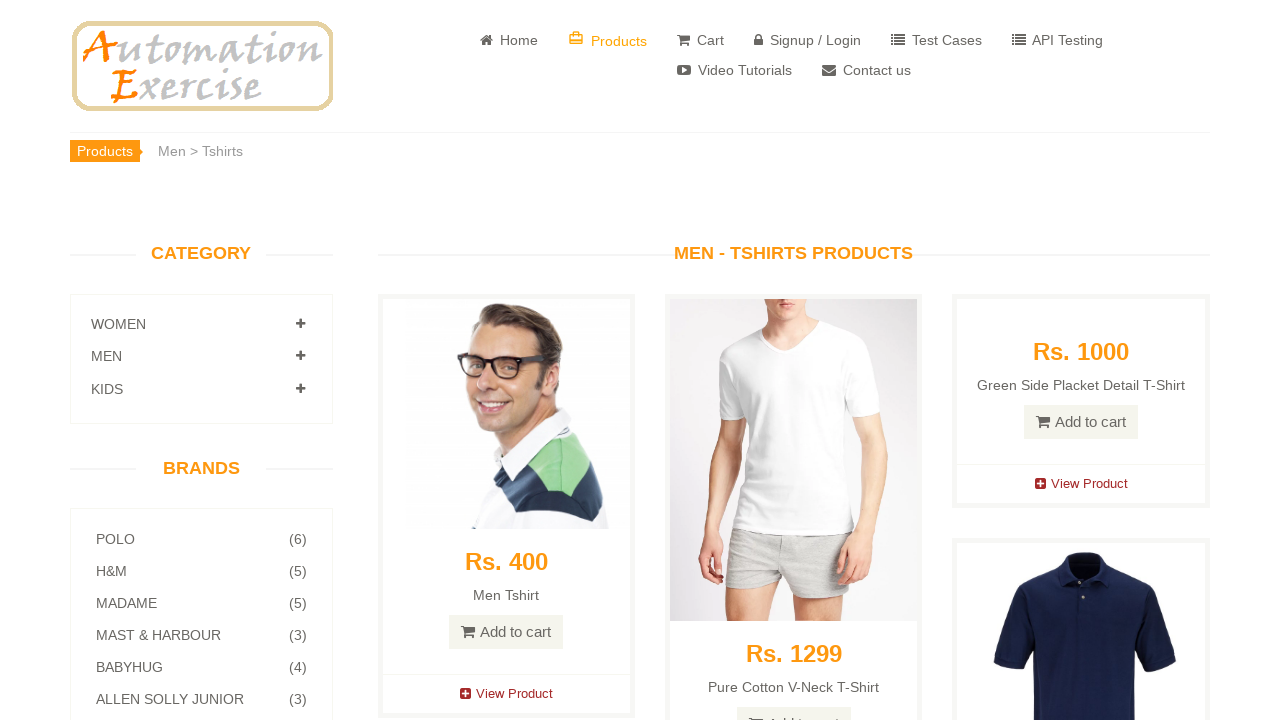

Verified that user is navigated to Men's Tshirts category page
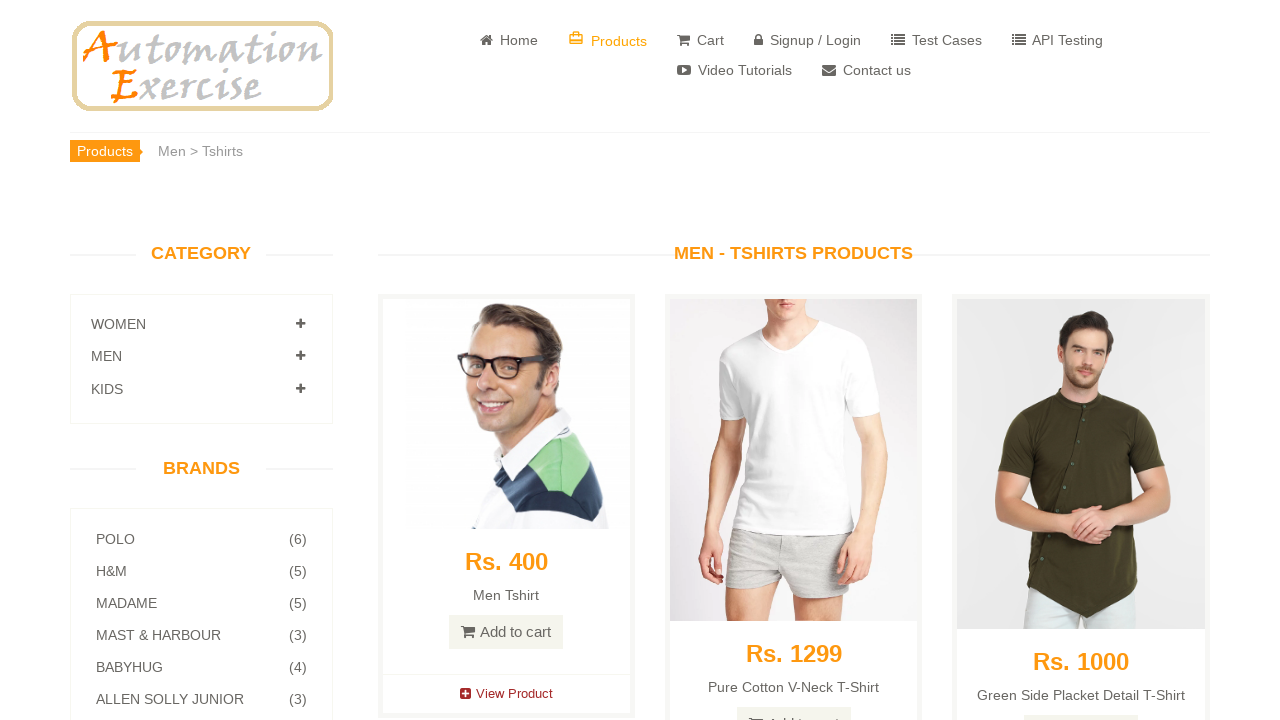

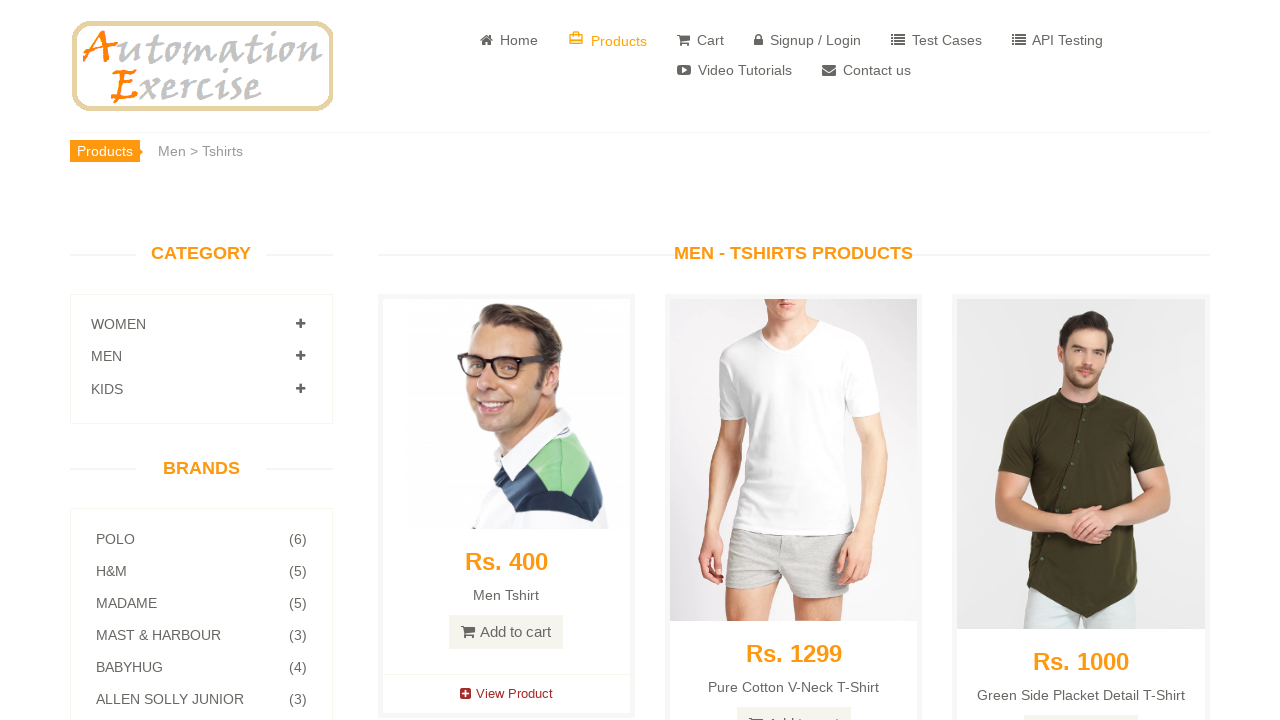